Demonstrates various XPath selection techniques by navigating to the Elements page, clicking on Text Box menu item, and filling out form fields including full name, email, and address.

Starting URL: https://demoqa.com/elements

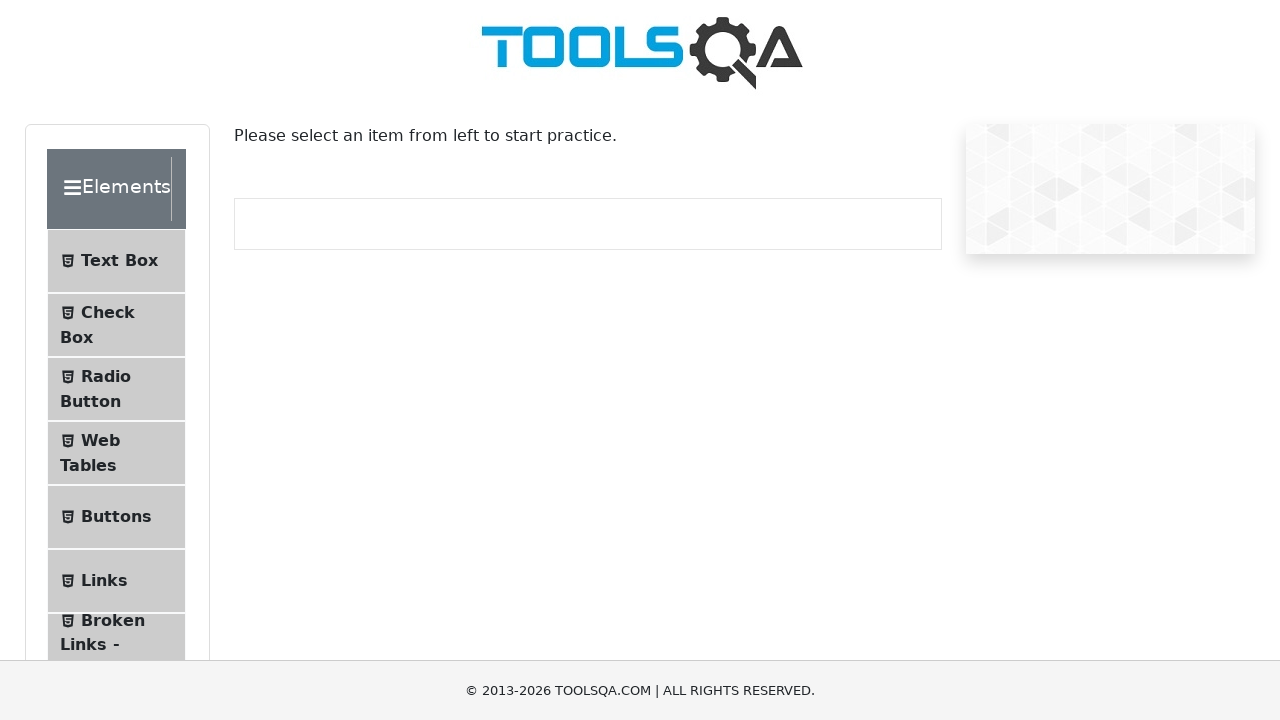

Clicked on Text Box menu item using attribute-based XPath selector at (119, 261) on xpath=//span[@class='text' and text()='Text Box']
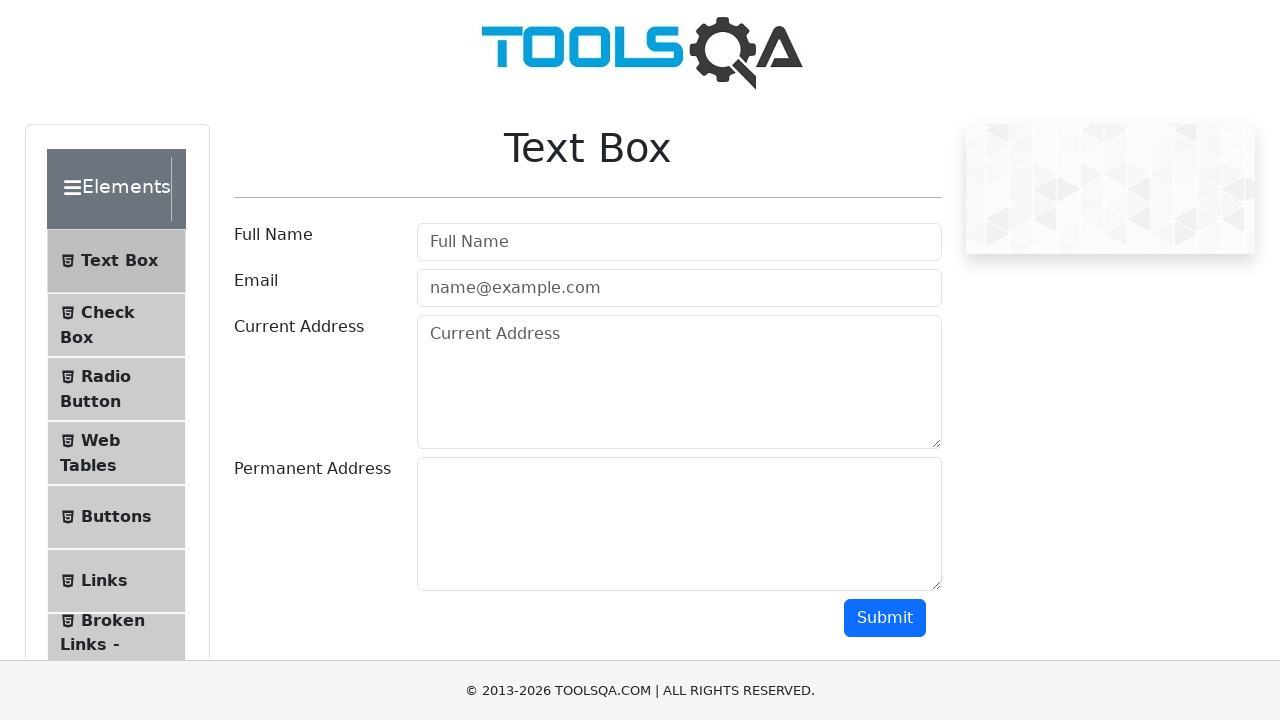

Filled in full name field with 'Suresh Kannan' using OR attribute selector on //input[@id='userName' or @placeholder='Full Name']
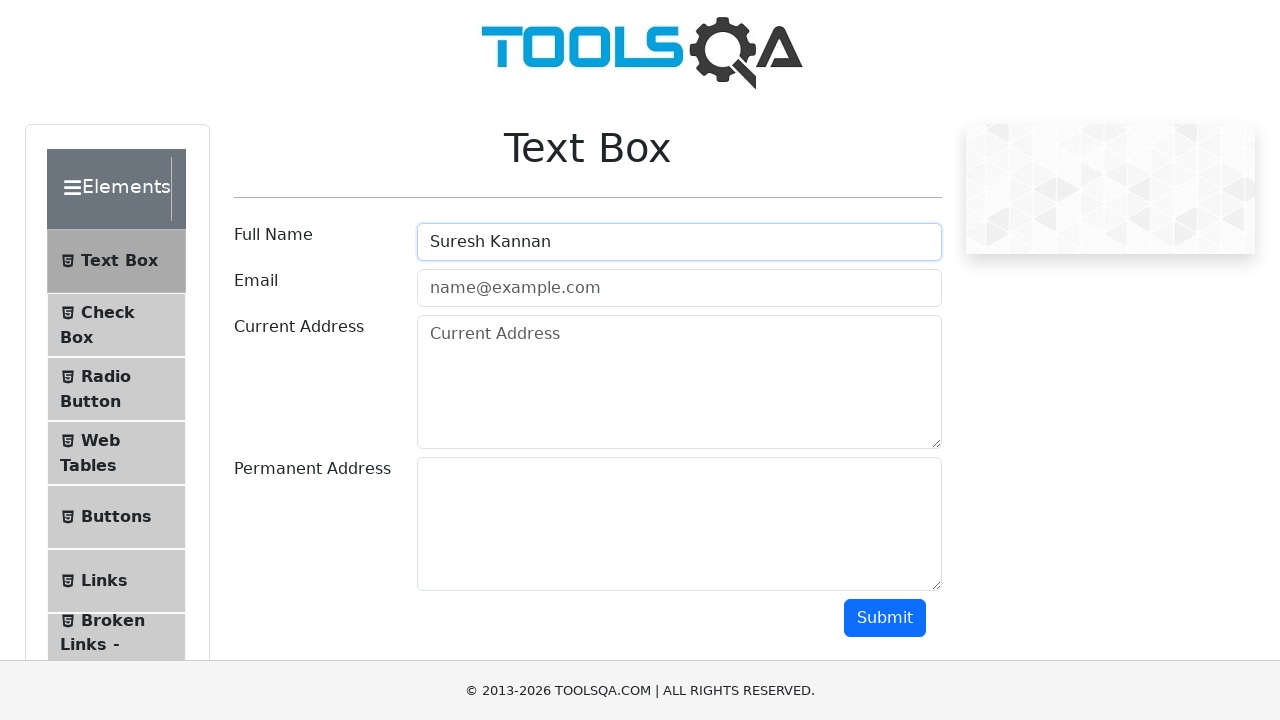

Filled in email field with 'test@mail.com' using contains() XPath function on //input[contains(@id,'userEmail')]
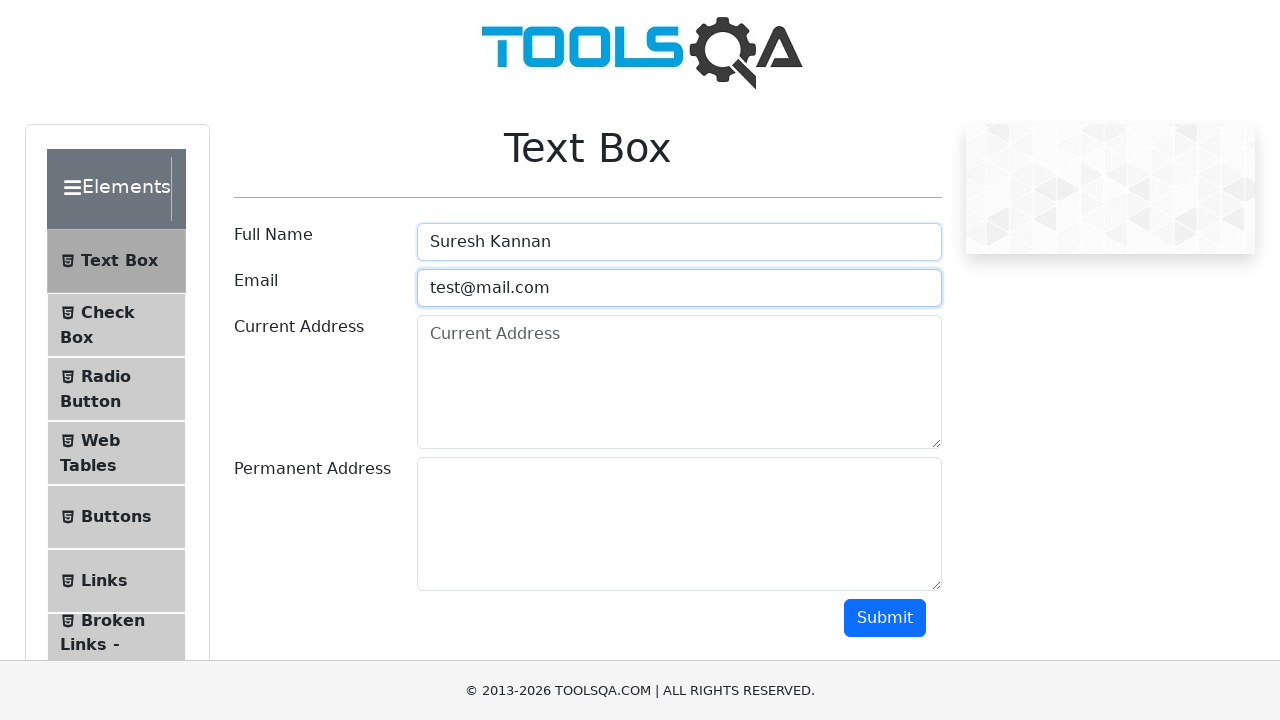

Filled in current address field with 'Chennai, India' using starts-with() XPath function on //textarea[starts-with(@id,'current')]
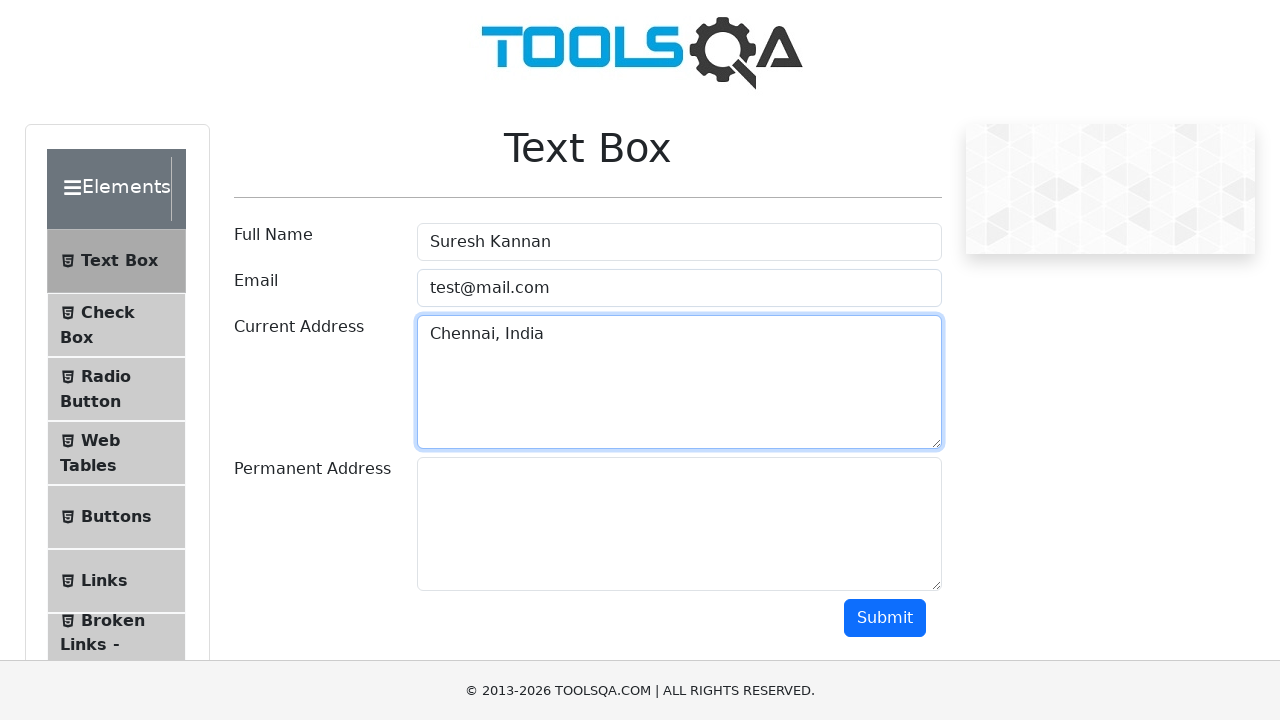

Filled in additional address field with 'Followed Address' using following axis XPath selector on //input[@id='userEmail']/following::textarea[1]
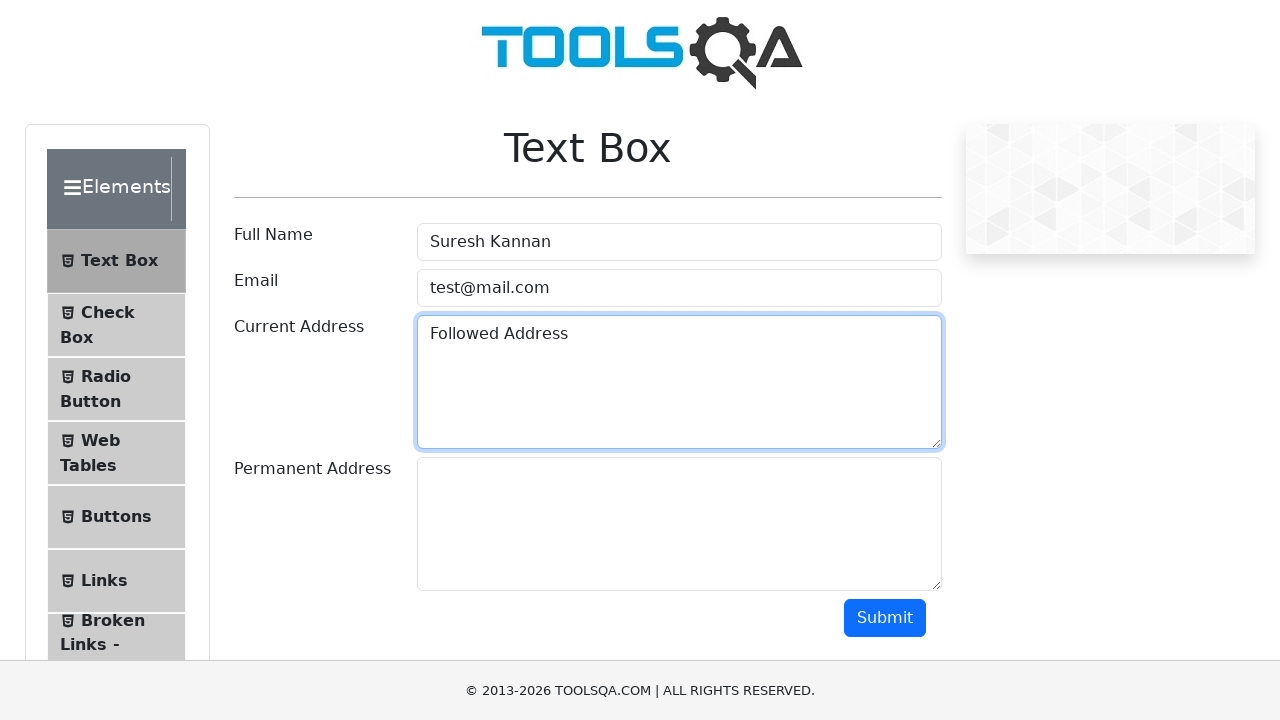

Waited 1000ms to observe the form results
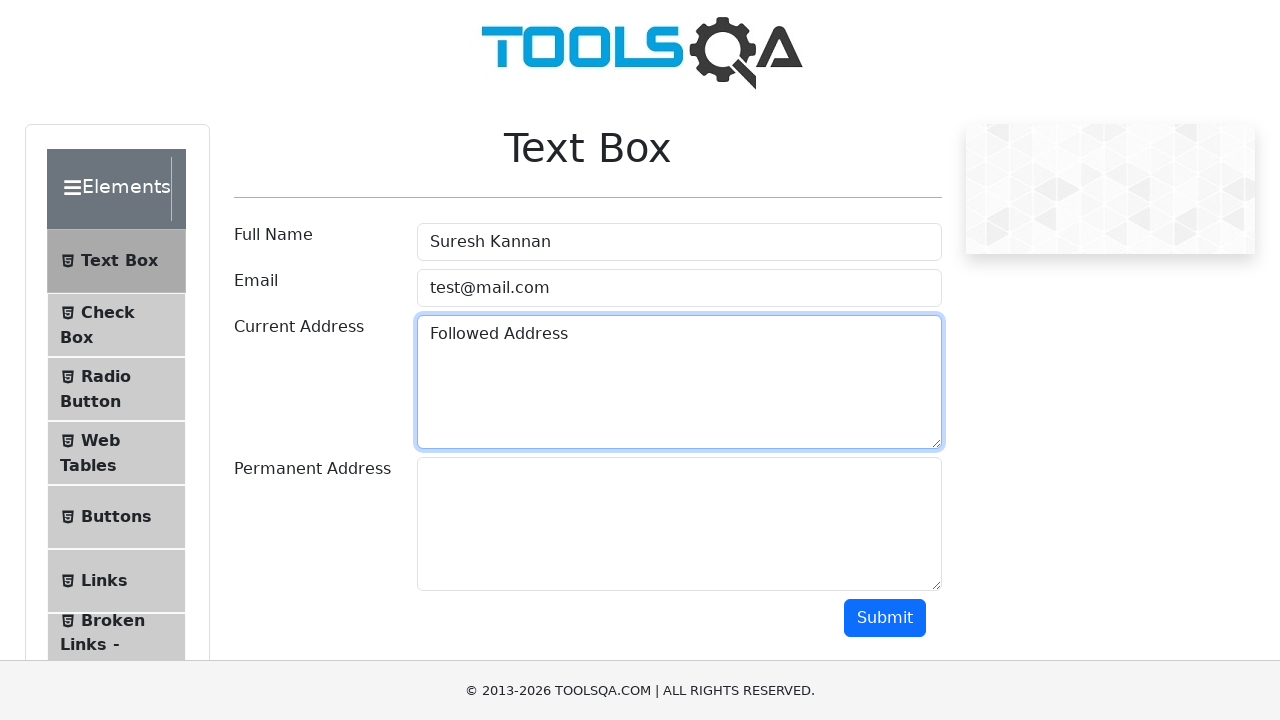

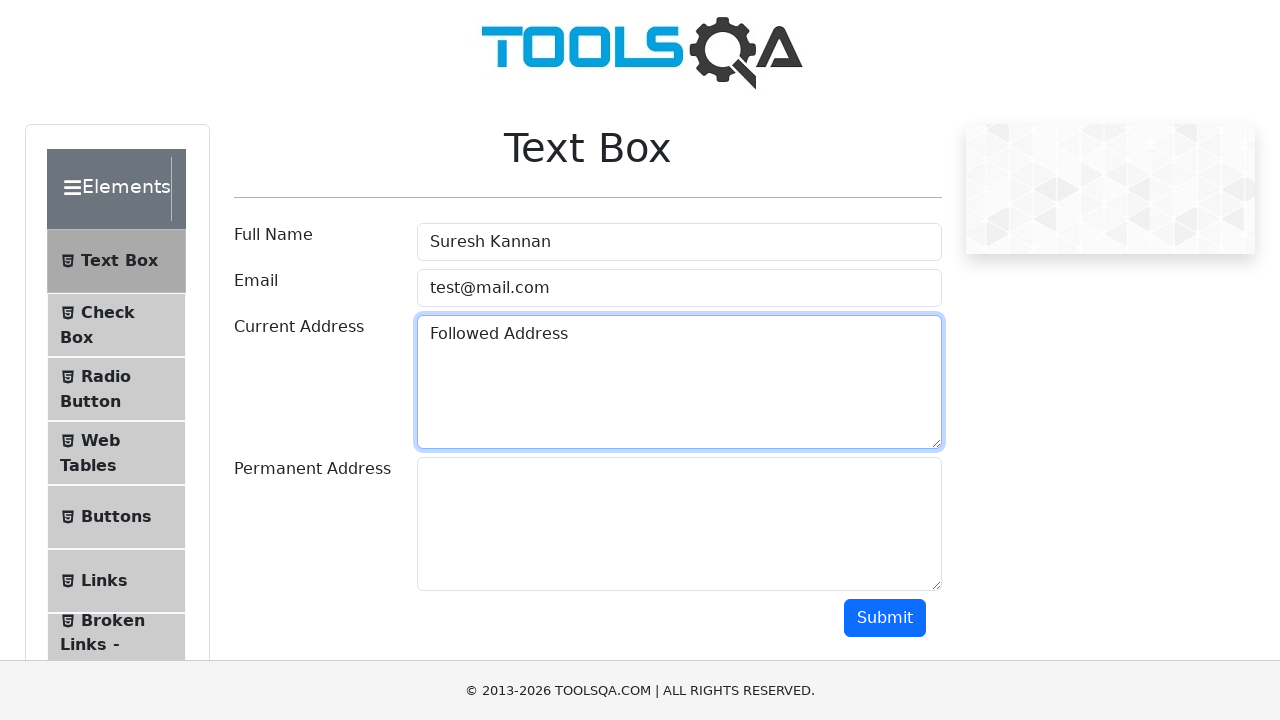